Opens links in the footer's first column in new tabs and retrieves the title of each opened page

Starting URL: https://rahulshettyacademy.com/AutomationPractice/

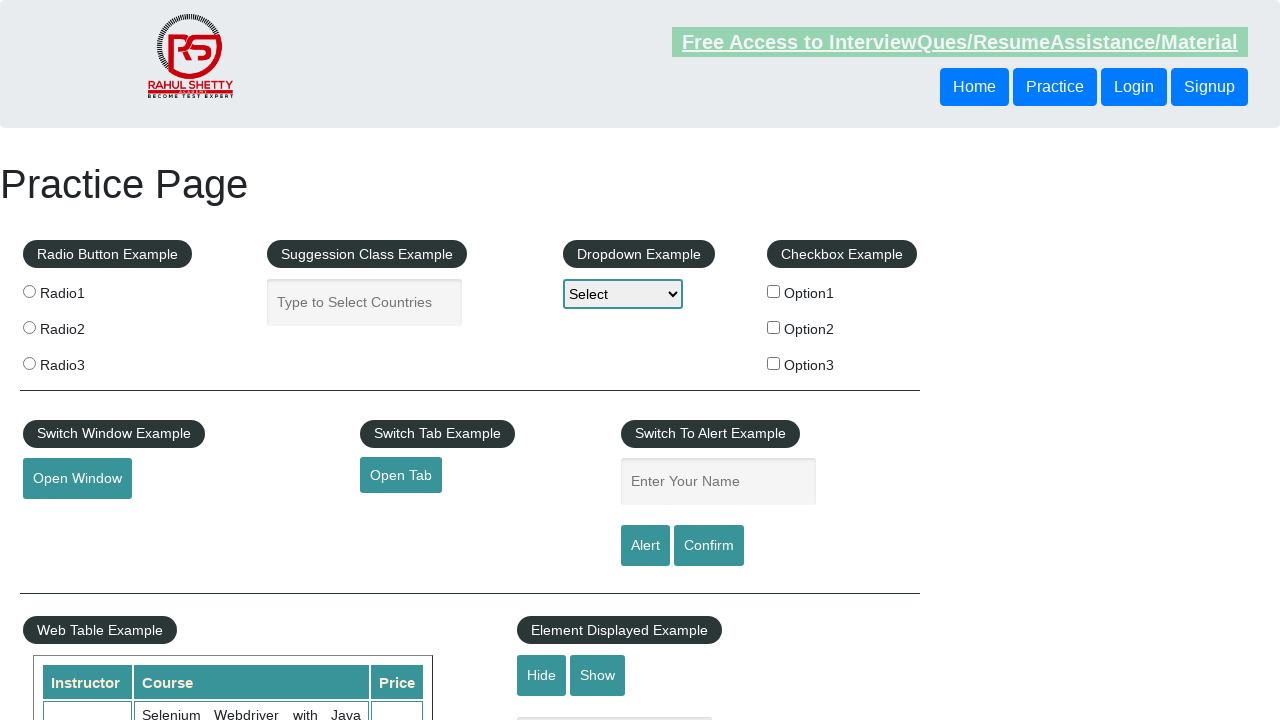

Located all links on page: 27 total links found
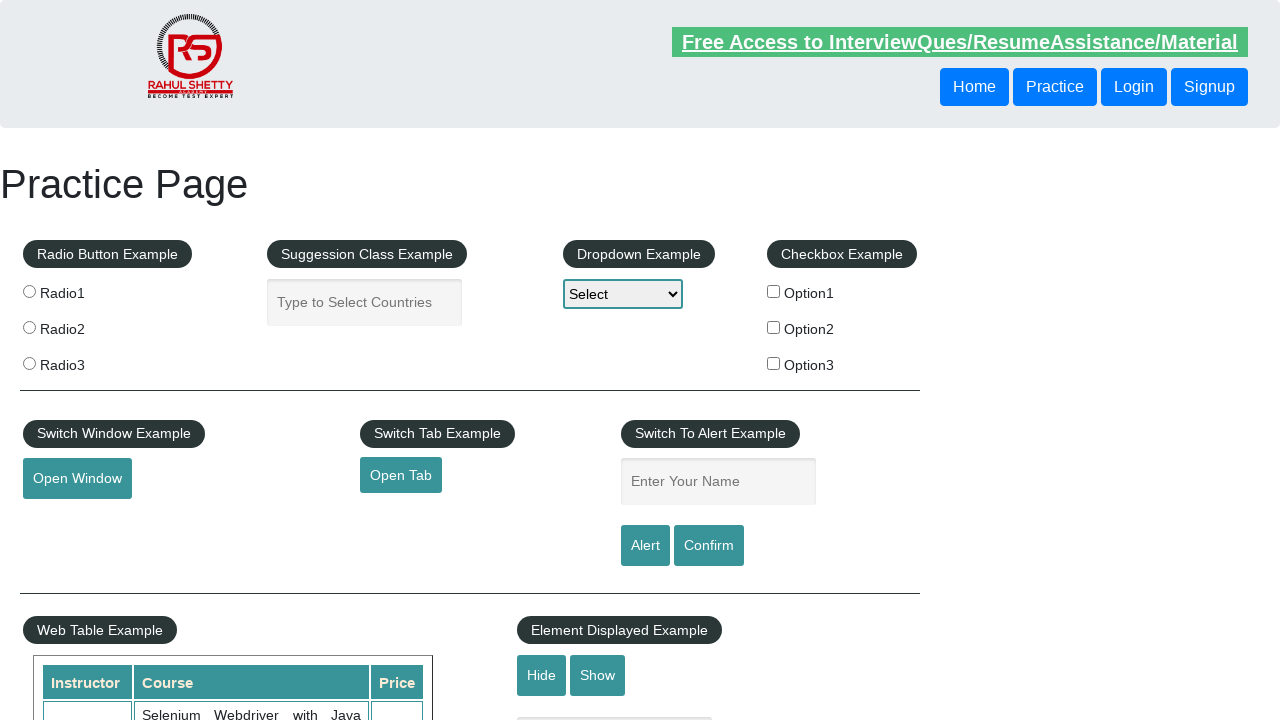

Located footer section with id 'gf-BIG'
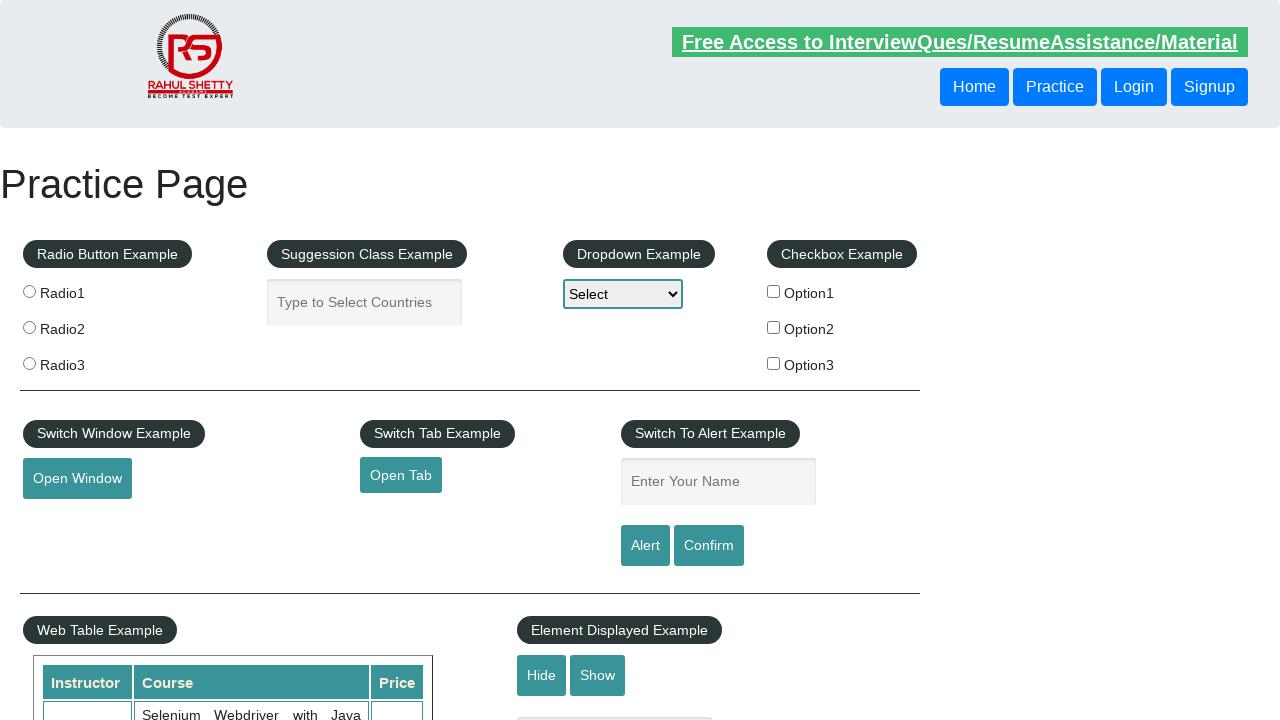

Located links in footer: 20 links found
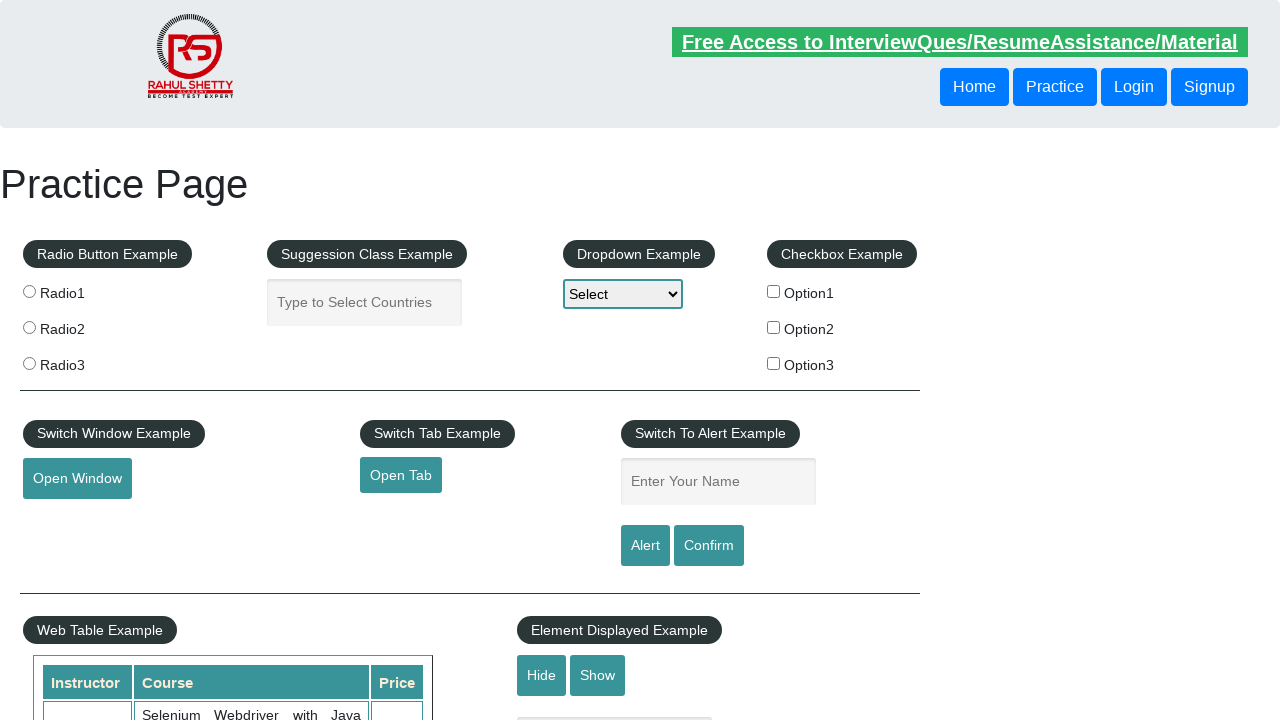

Located first column in footer table
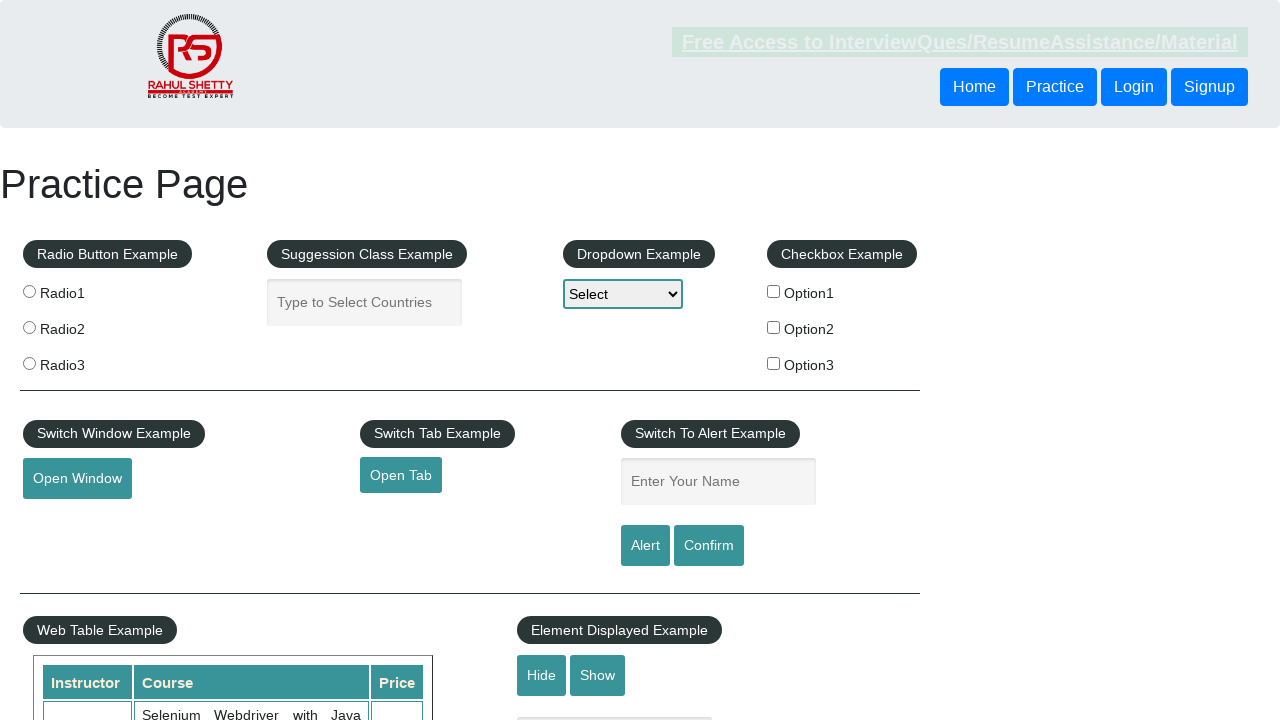

Located links in first column: 5 links found
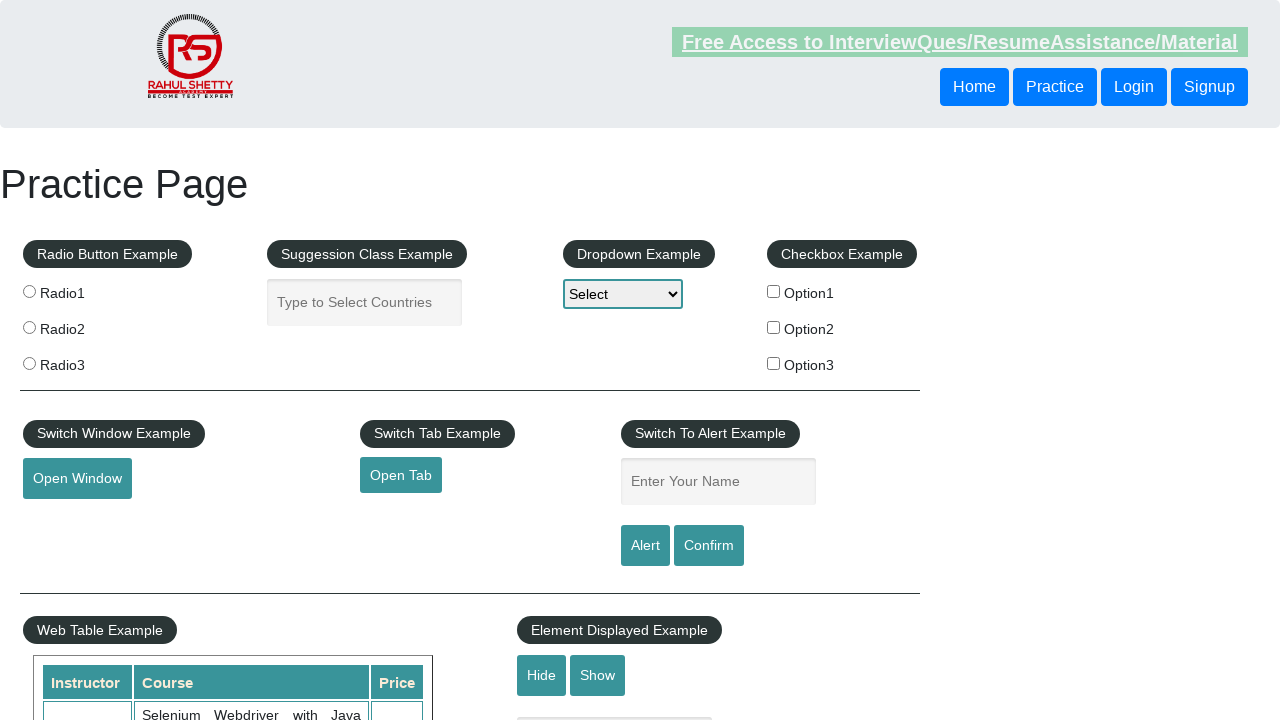

Retrieved link element at index 0 from first column
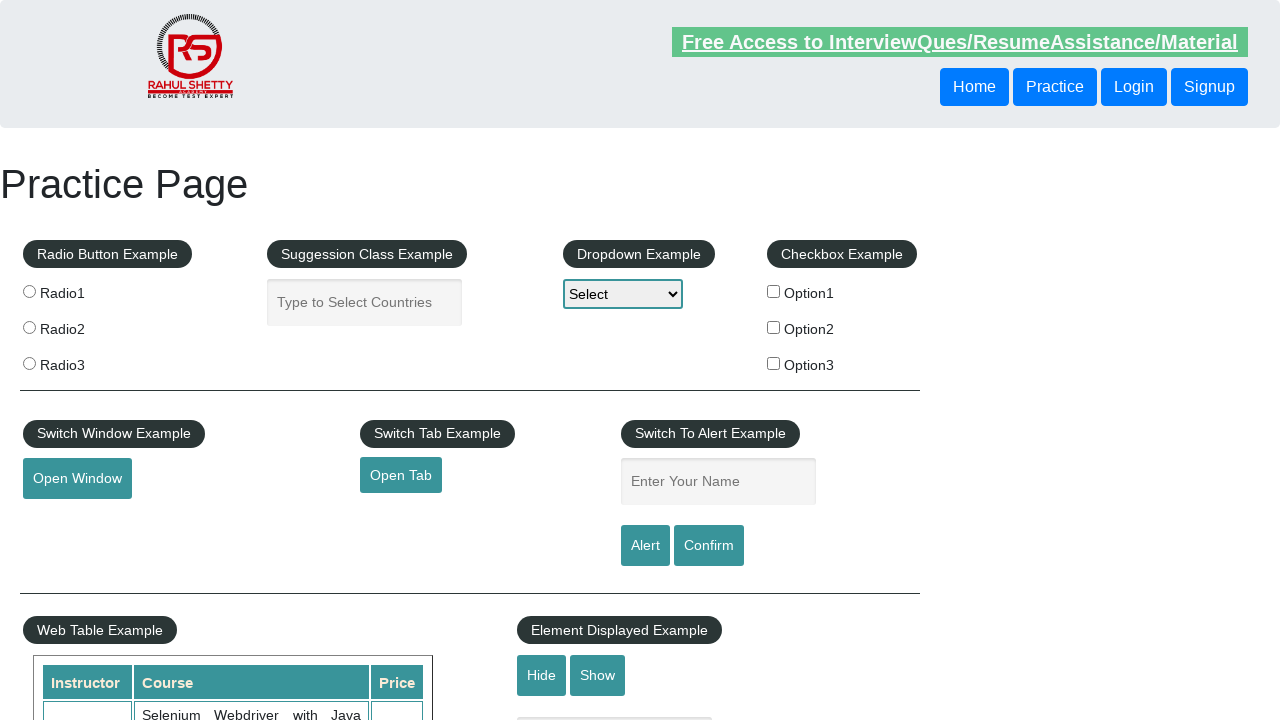

Opened link 0 in new tab using Ctrl+Click at (157, 482) on #gf-BIG >> xpath=//table/tbody/tr/td[1]/ul >> a >> nth=0
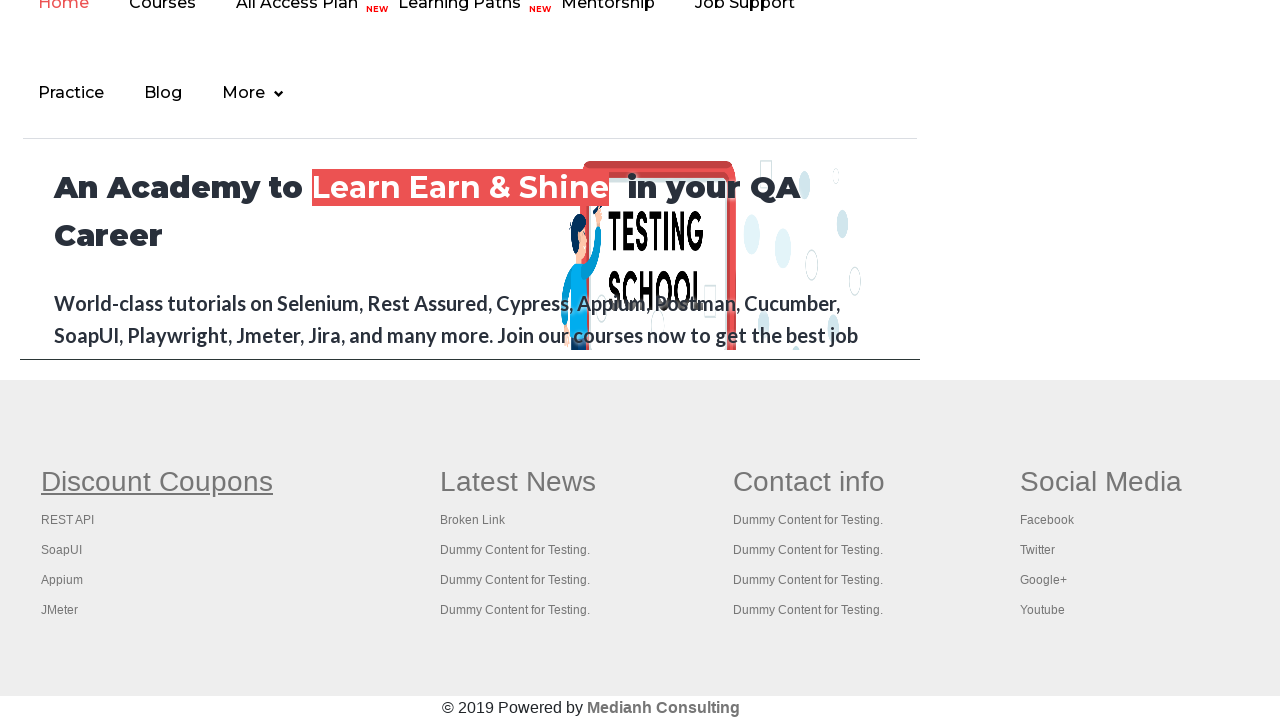

Retrieved title of new page: ''
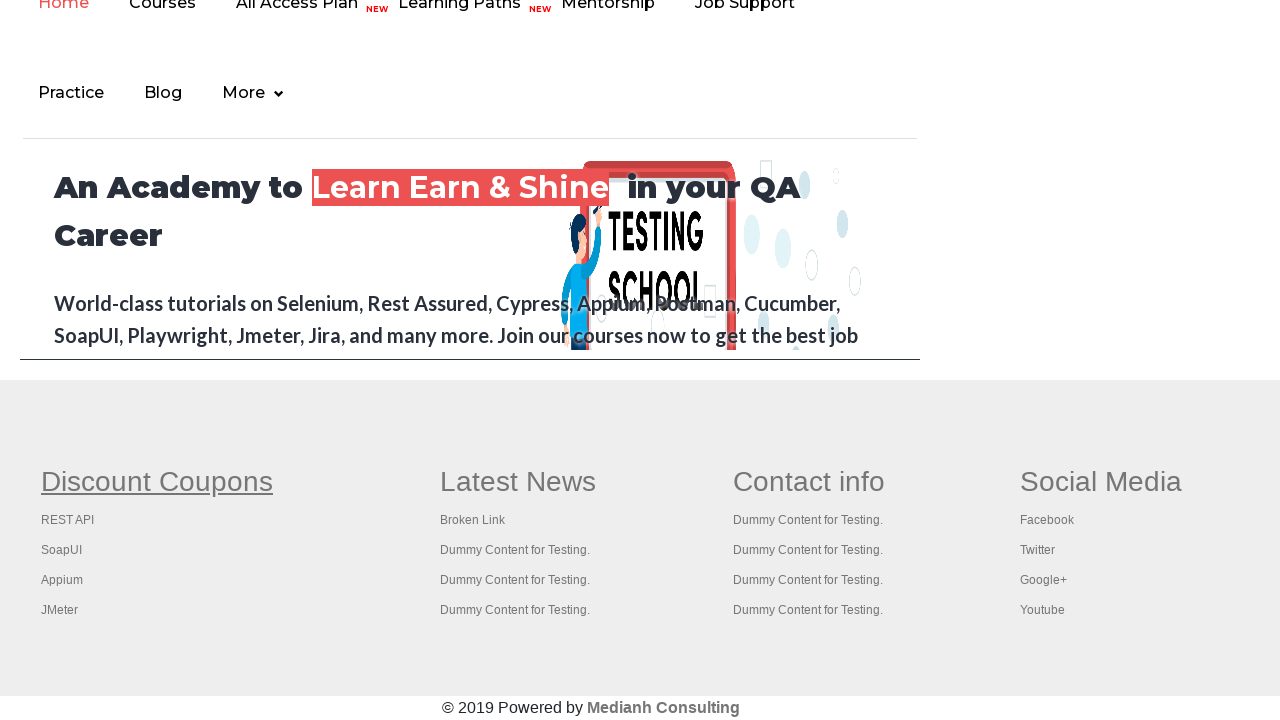

Closed new tab for link 0
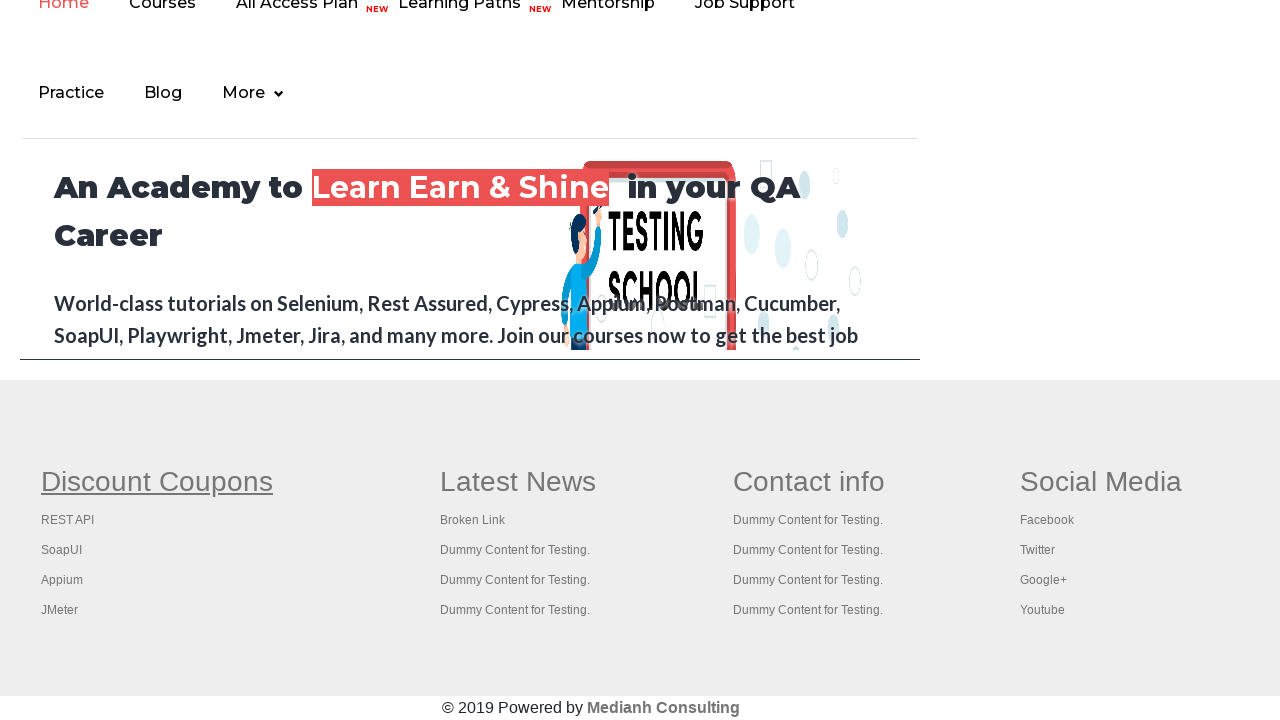

Retrieved link element at index 1 from first column
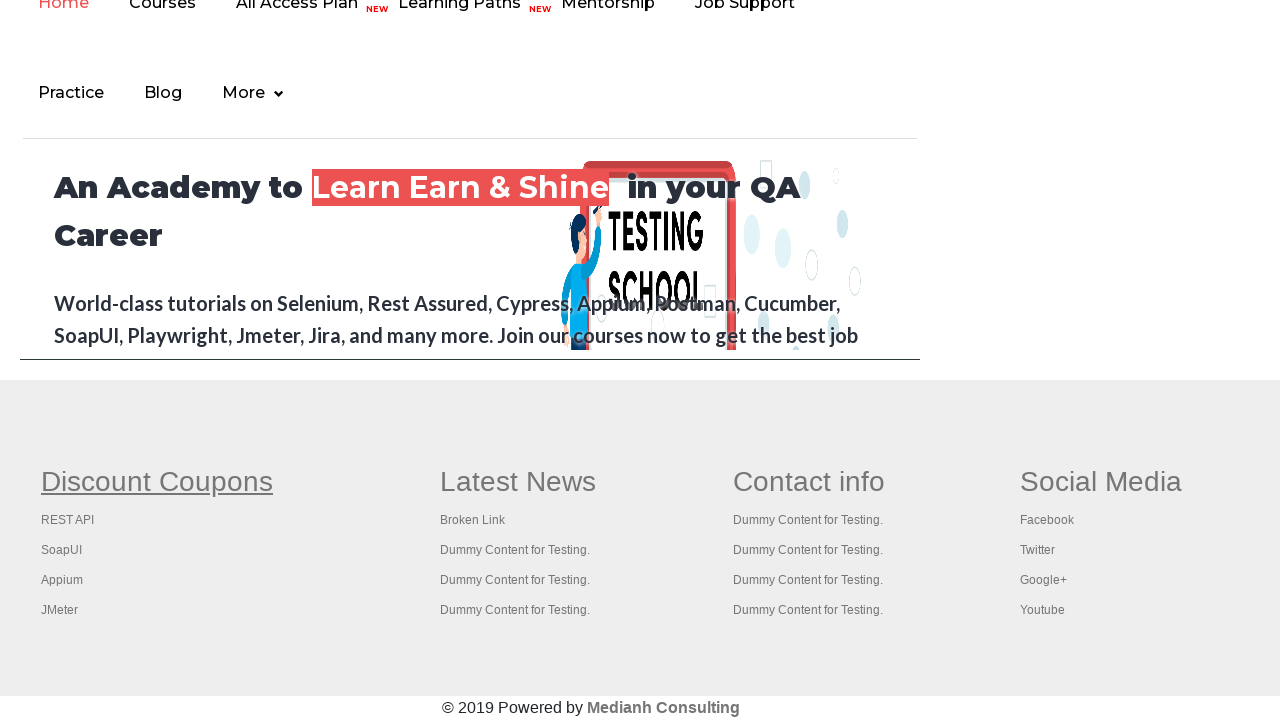

Opened link 1 in new tab using Ctrl+Click at (68, 520) on #gf-BIG >> xpath=//table/tbody/tr/td[1]/ul >> a >> nth=1
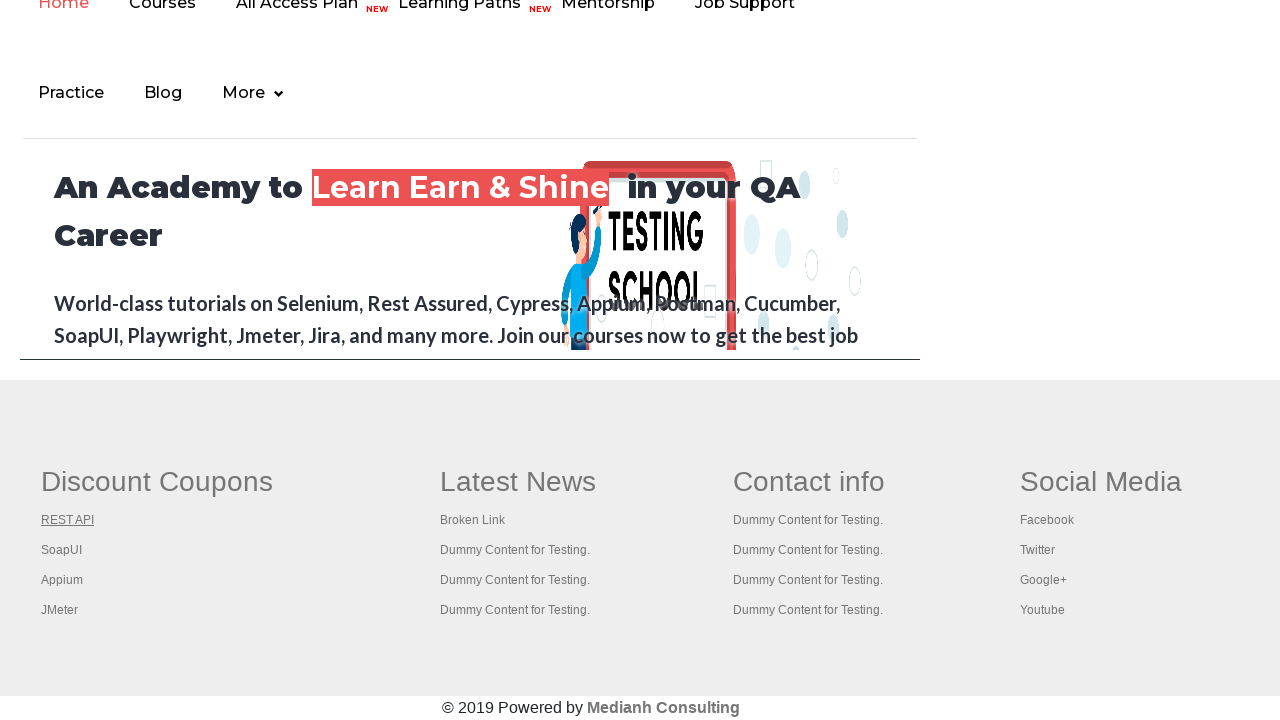

Retrieved title of new page: 'REST API Tutorial'
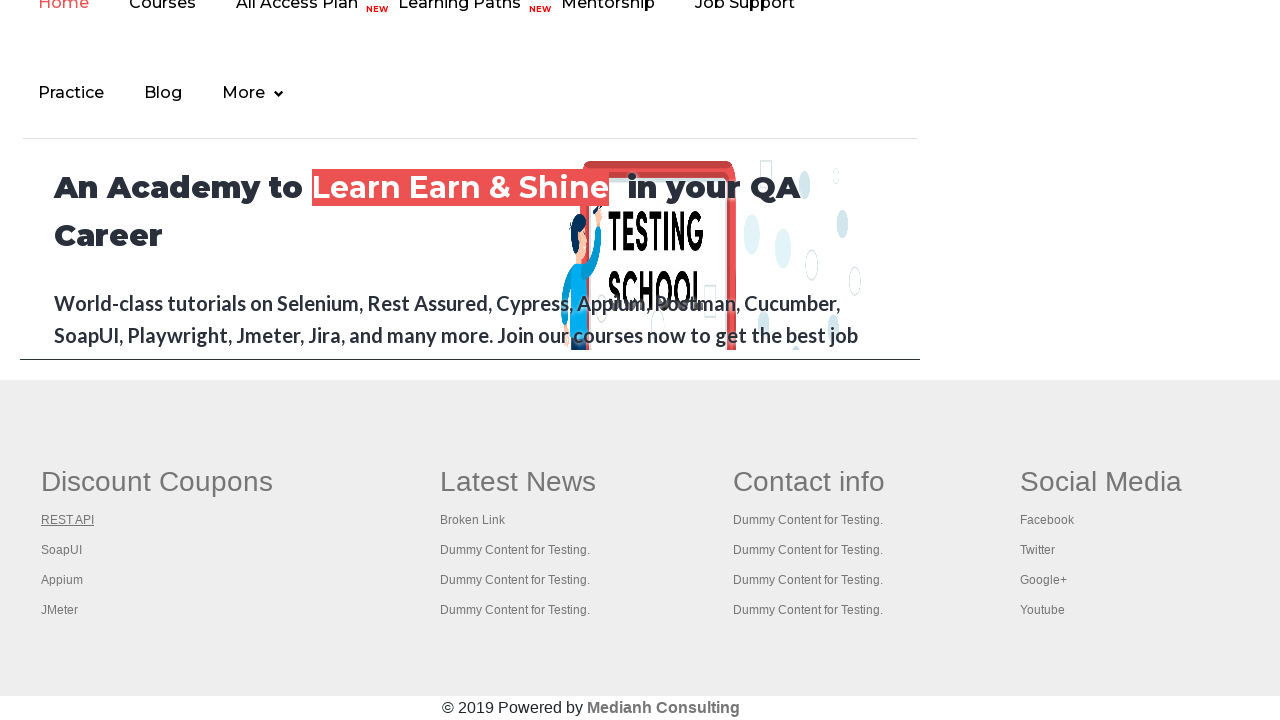

Closed new tab for link 1
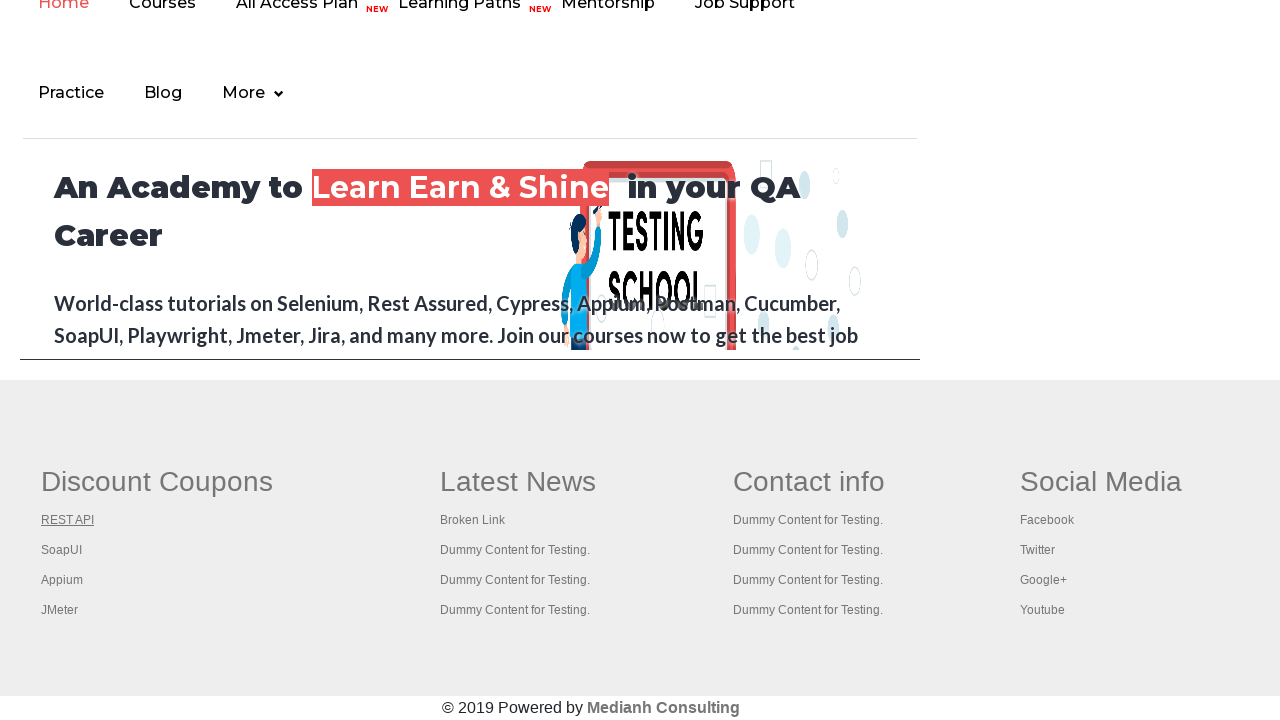

Retrieved link element at index 2 from first column
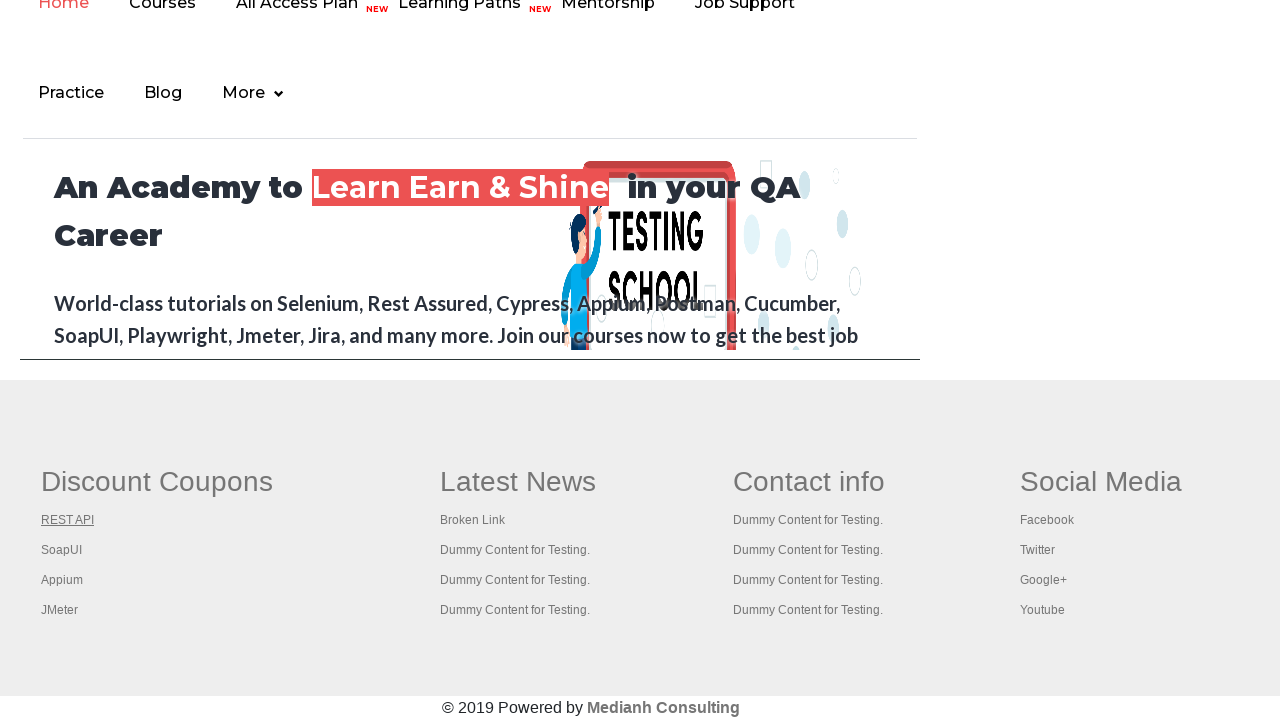

Opened link 2 in new tab using Ctrl+Click at (62, 550) on #gf-BIG >> xpath=//table/tbody/tr/td[1]/ul >> a >> nth=2
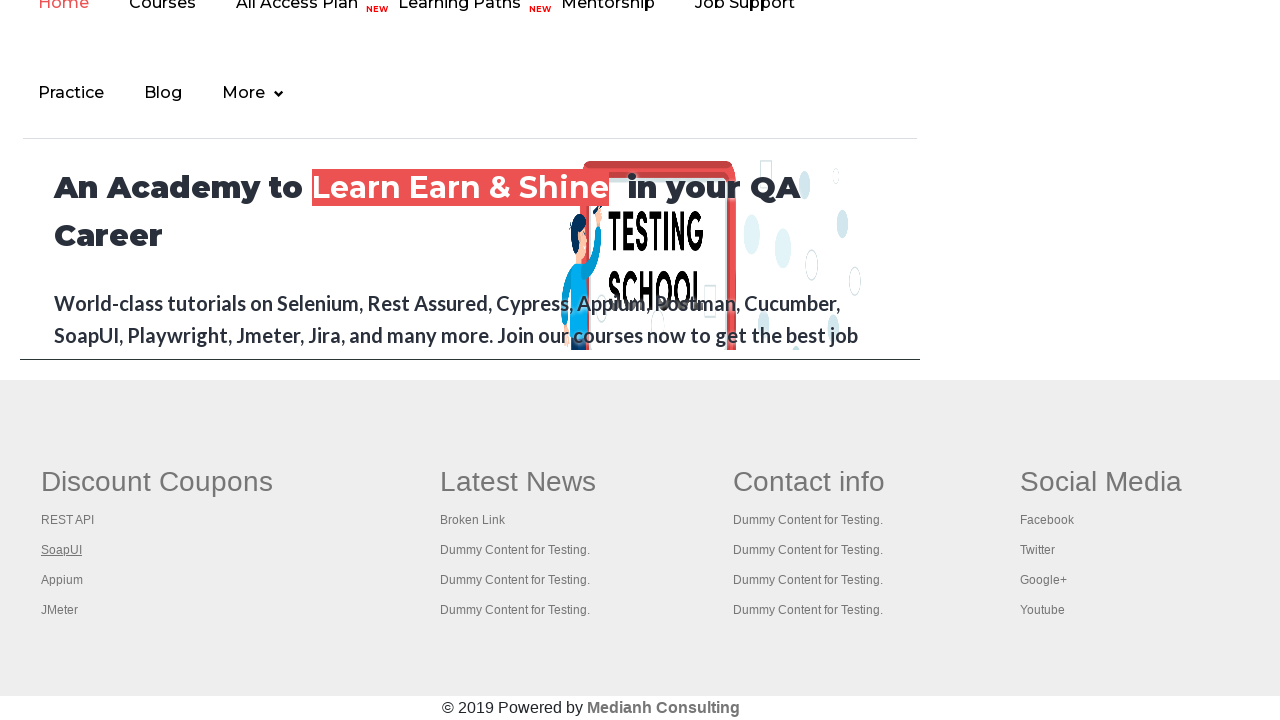

Retrieved title of new page: 'The World’s Most Popular API Testing Tool | SoapUI'
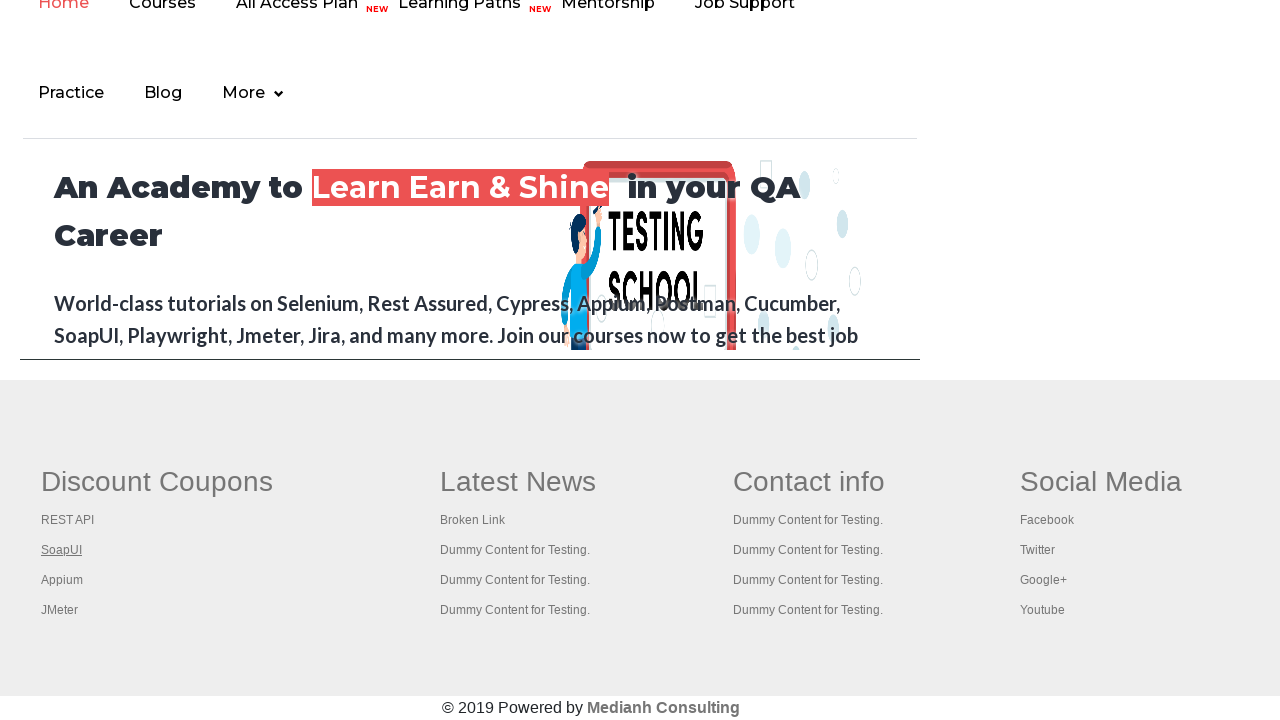

Closed new tab for link 2
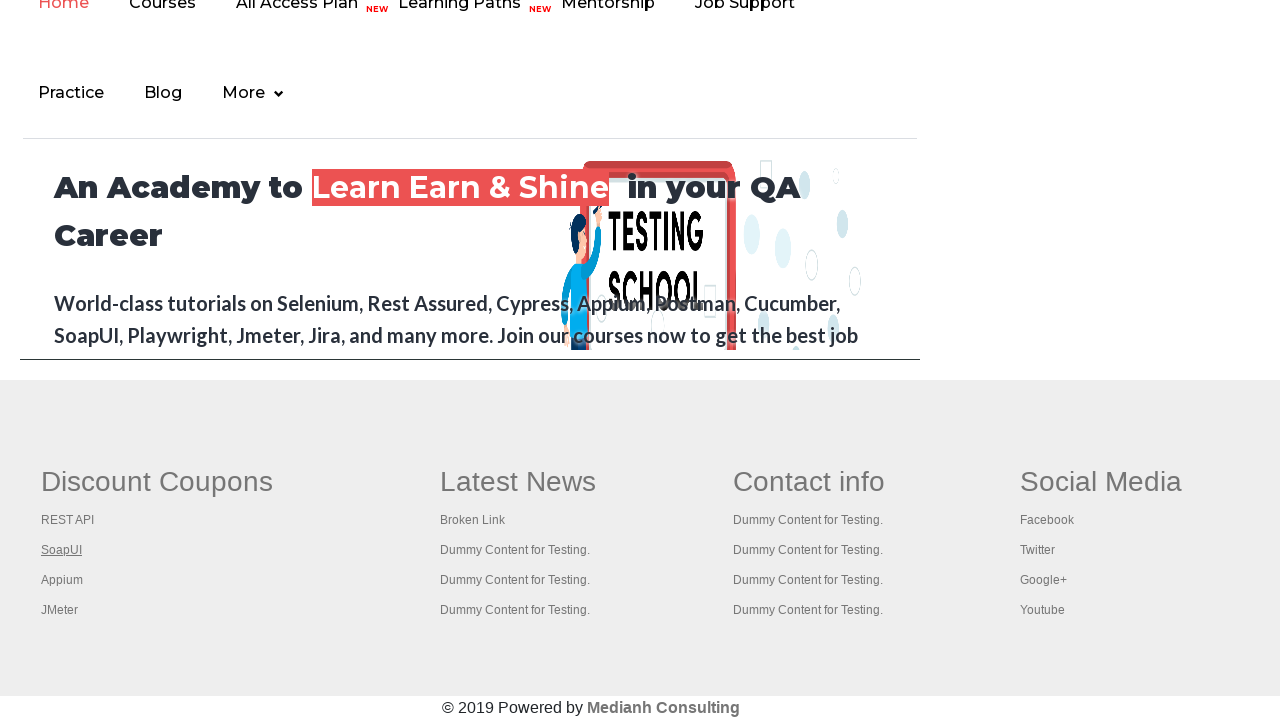

Retrieved link element at index 3 from first column
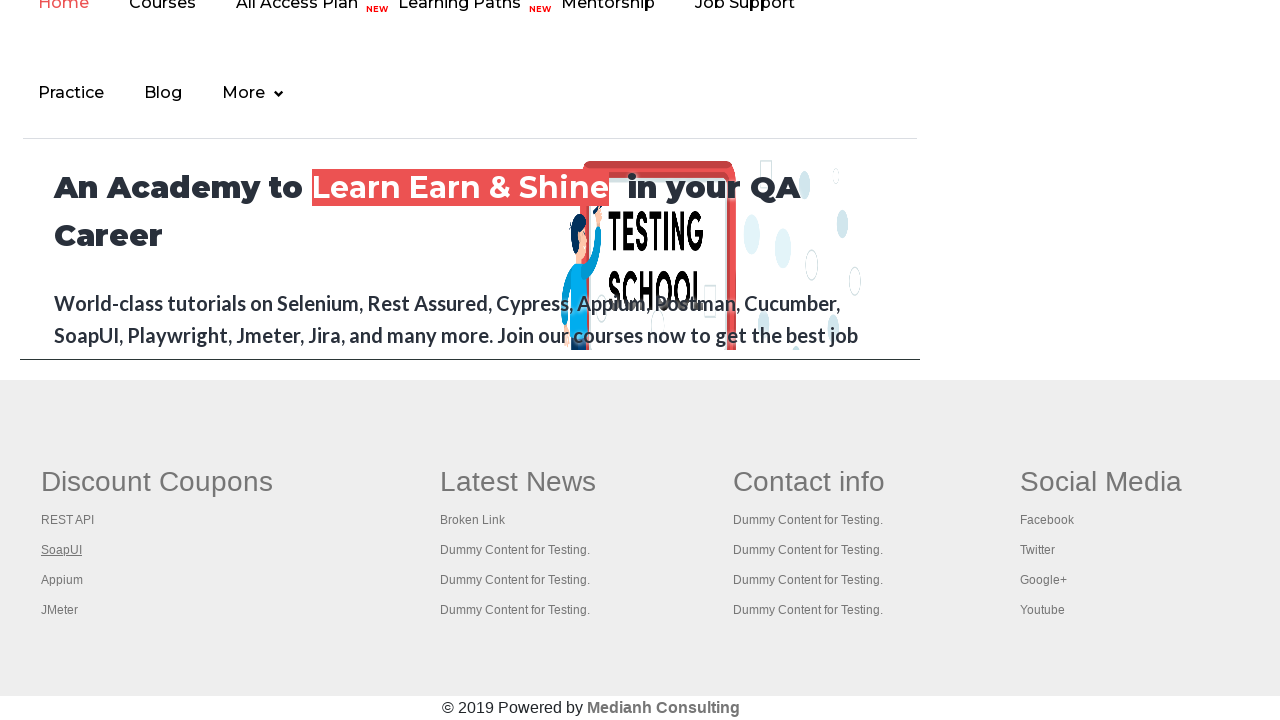

Opened link 3 in new tab using Ctrl+Click at (62, 580) on #gf-BIG >> xpath=//table/tbody/tr/td[1]/ul >> a >> nth=3
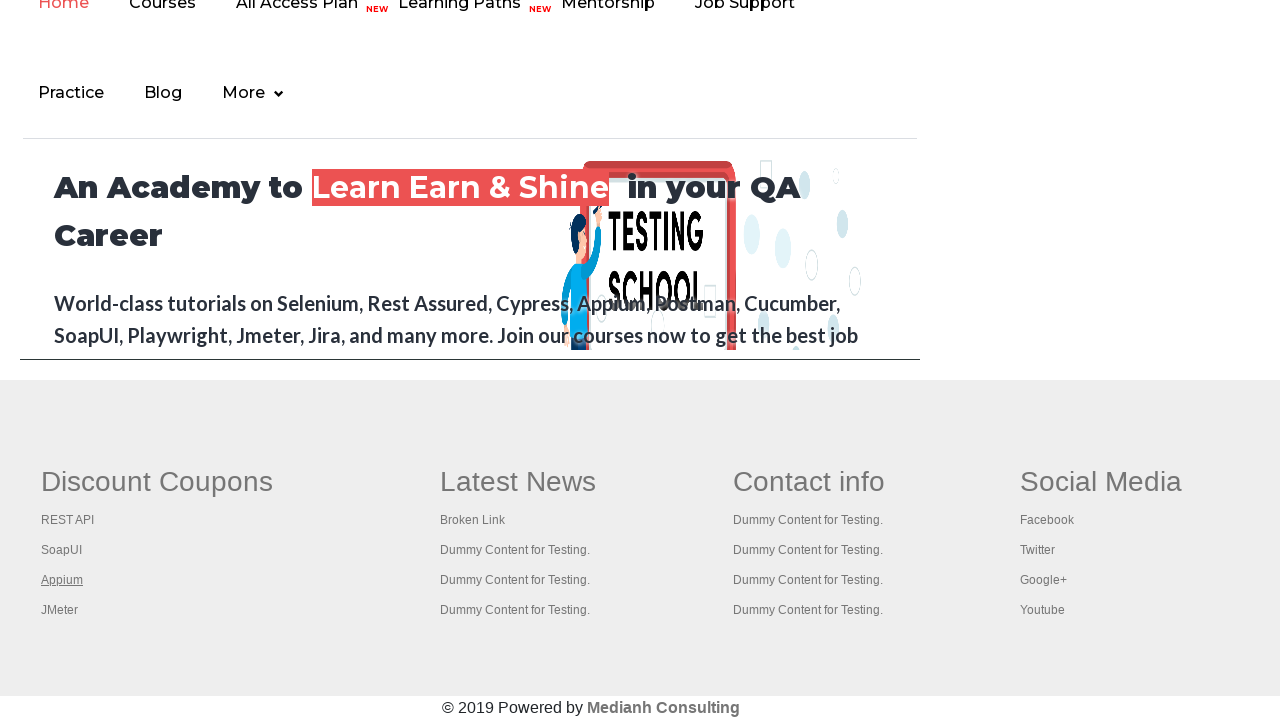

Retrieved title of new page: ''
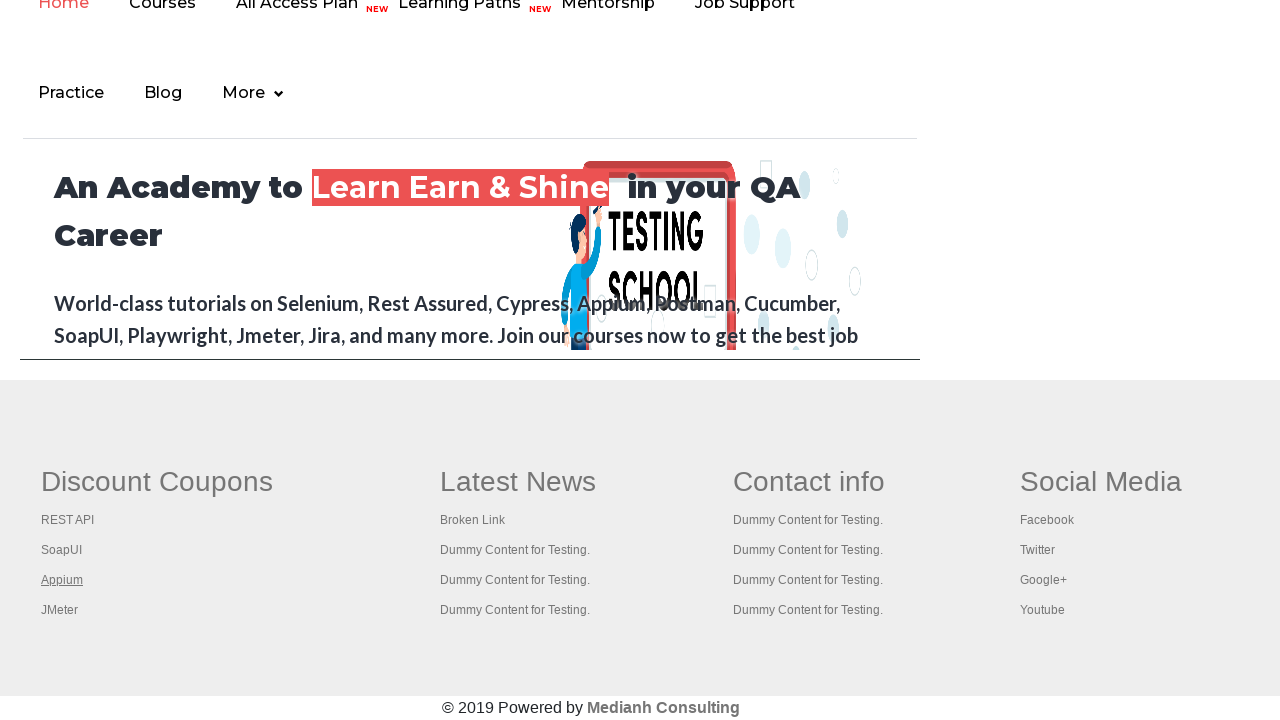

Closed new tab for link 3
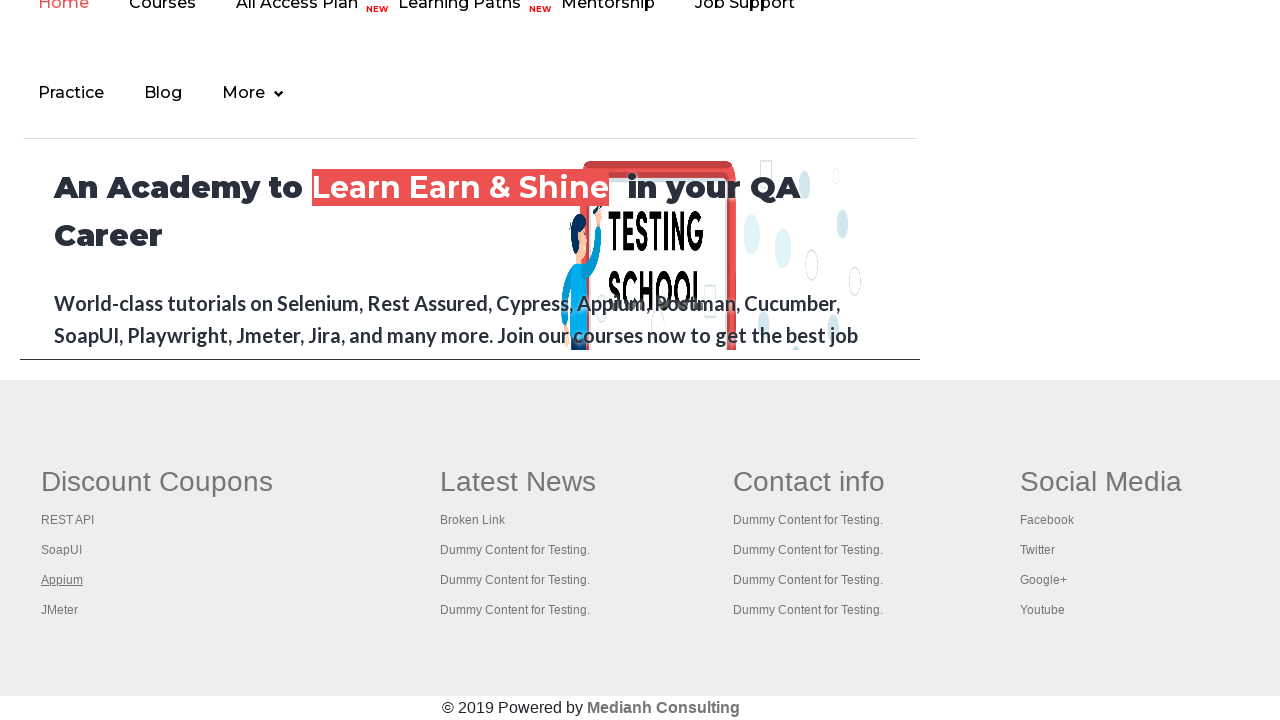

Retrieved link element at index 4 from first column
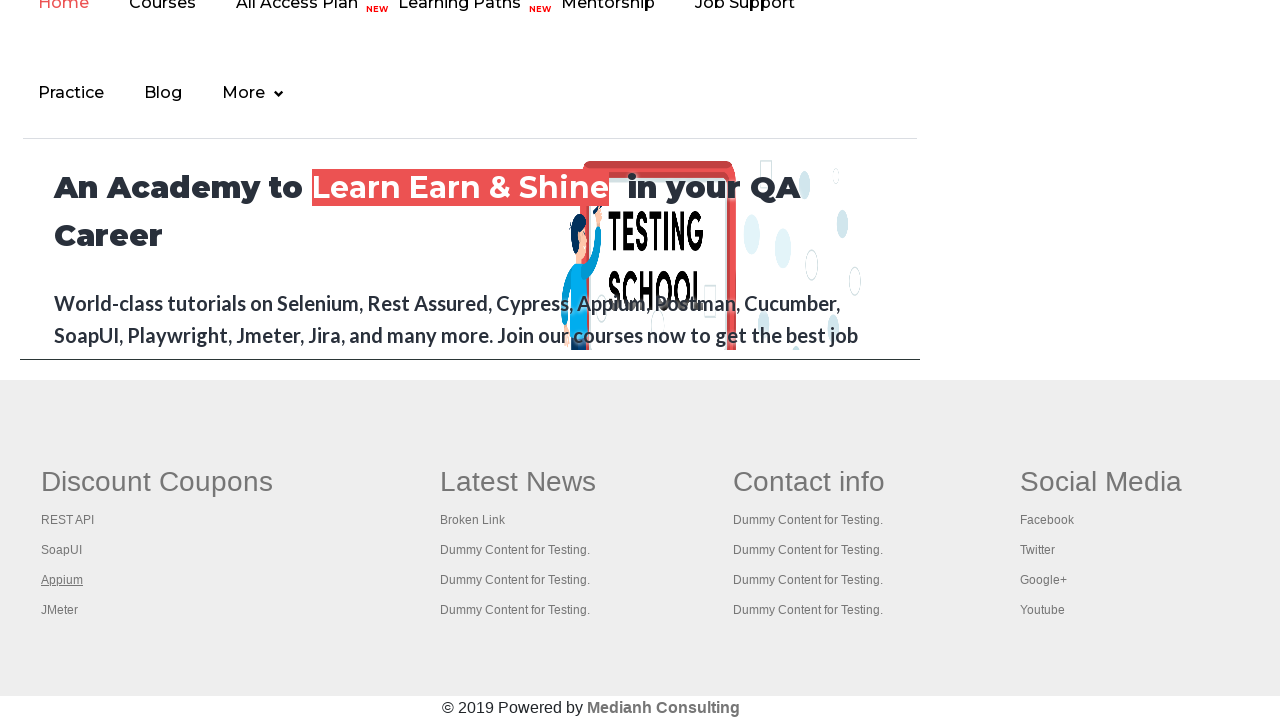

Opened link 4 in new tab using Ctrl+Click at (60, 610) on #gf-BIG >> xpath=//table/tbody/tr/td[1]/ul >> a >> nth=4
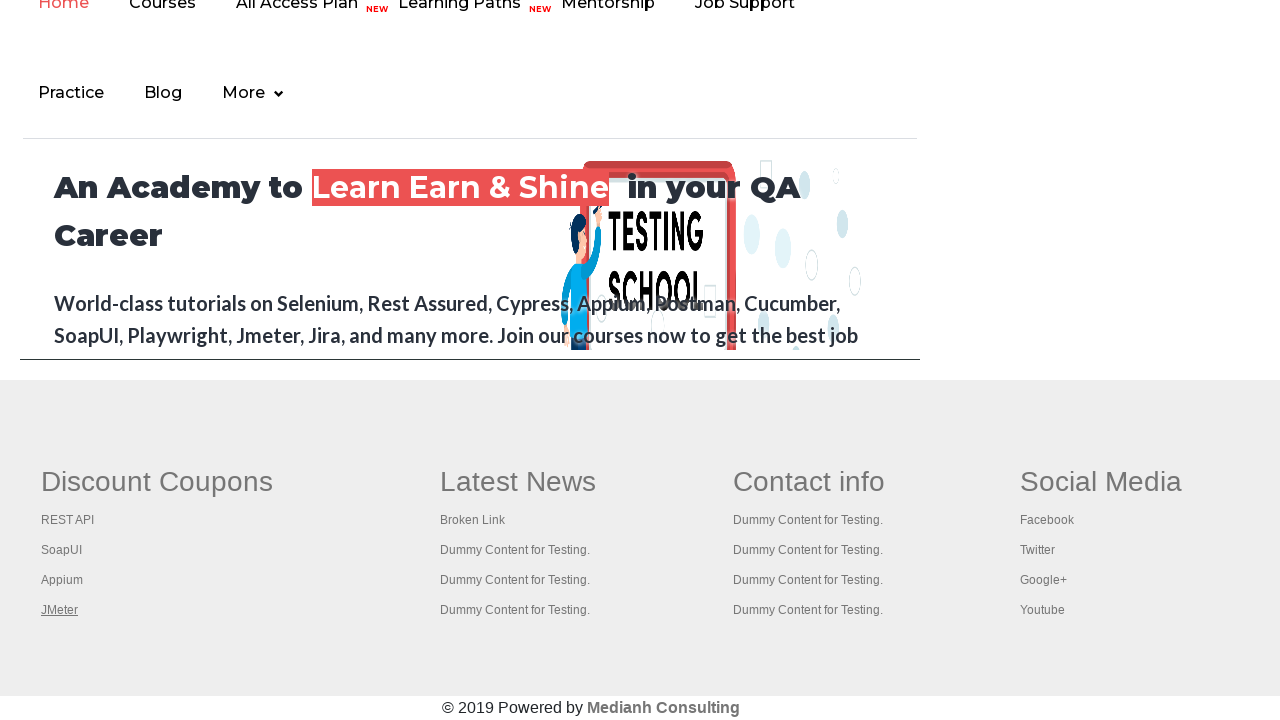

Retrieved title of new page: 'Apache JMeter - Apache JMeter™'
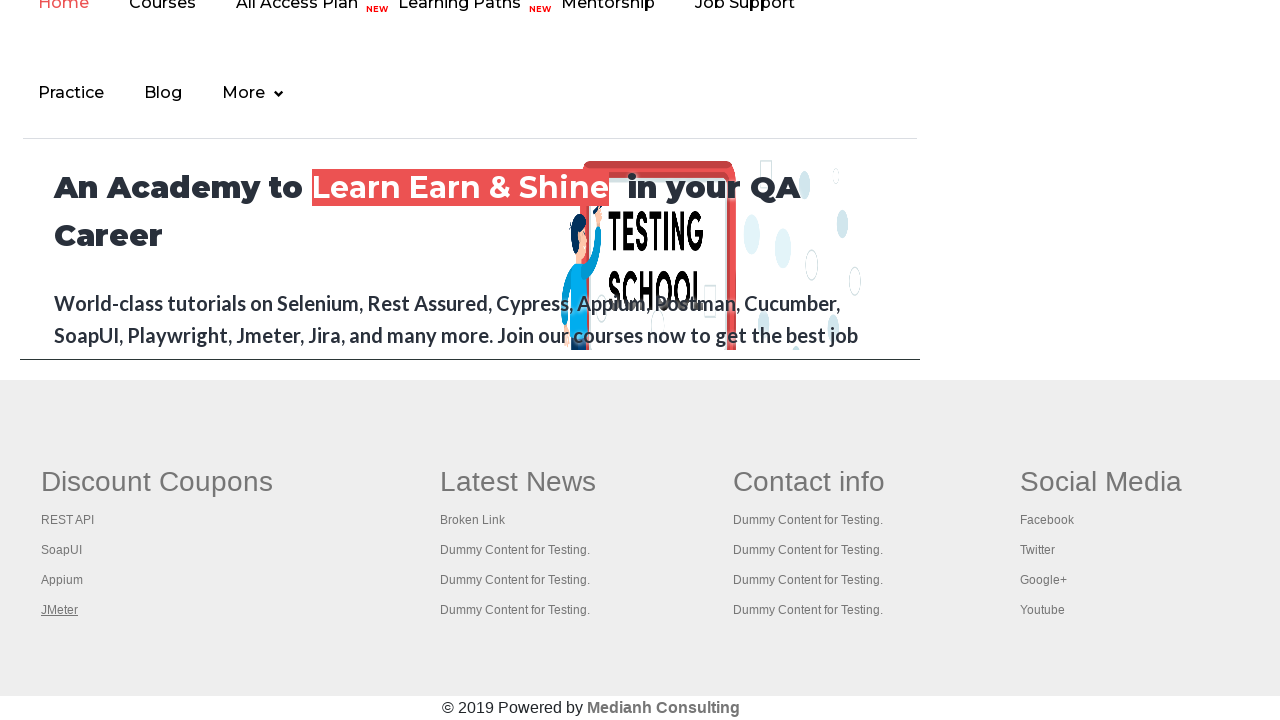

Closed new tab for link 4
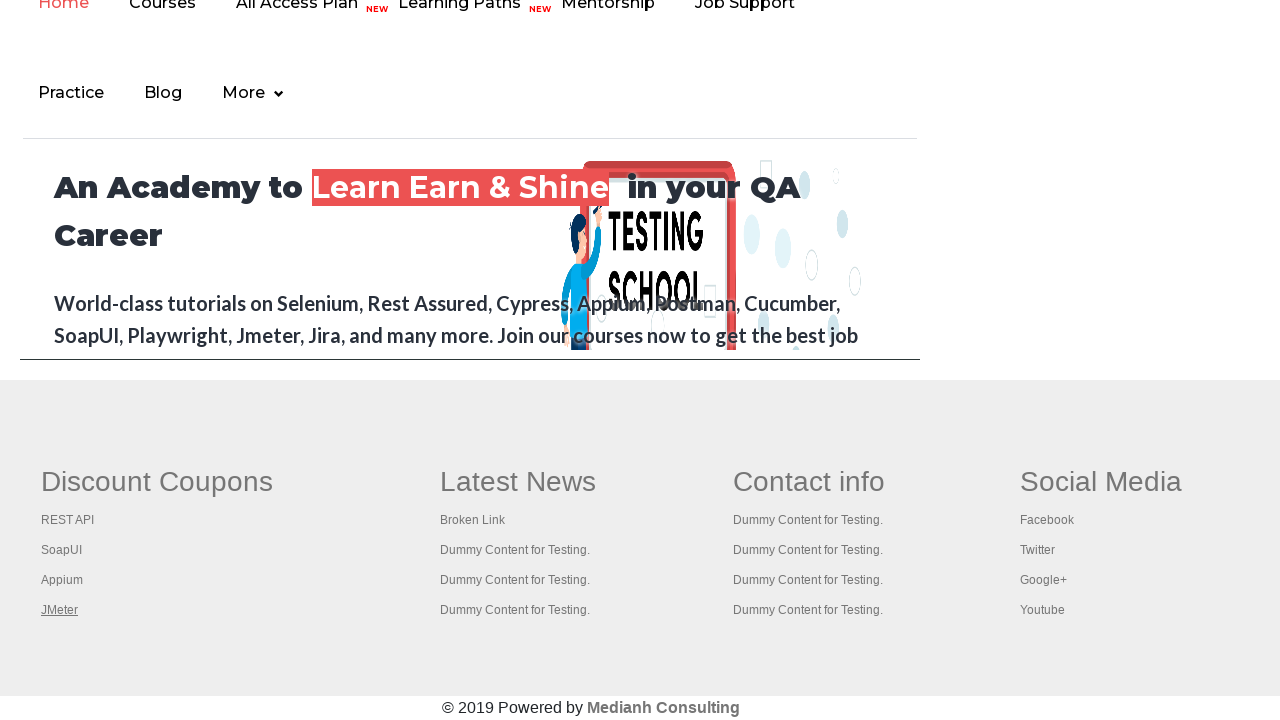

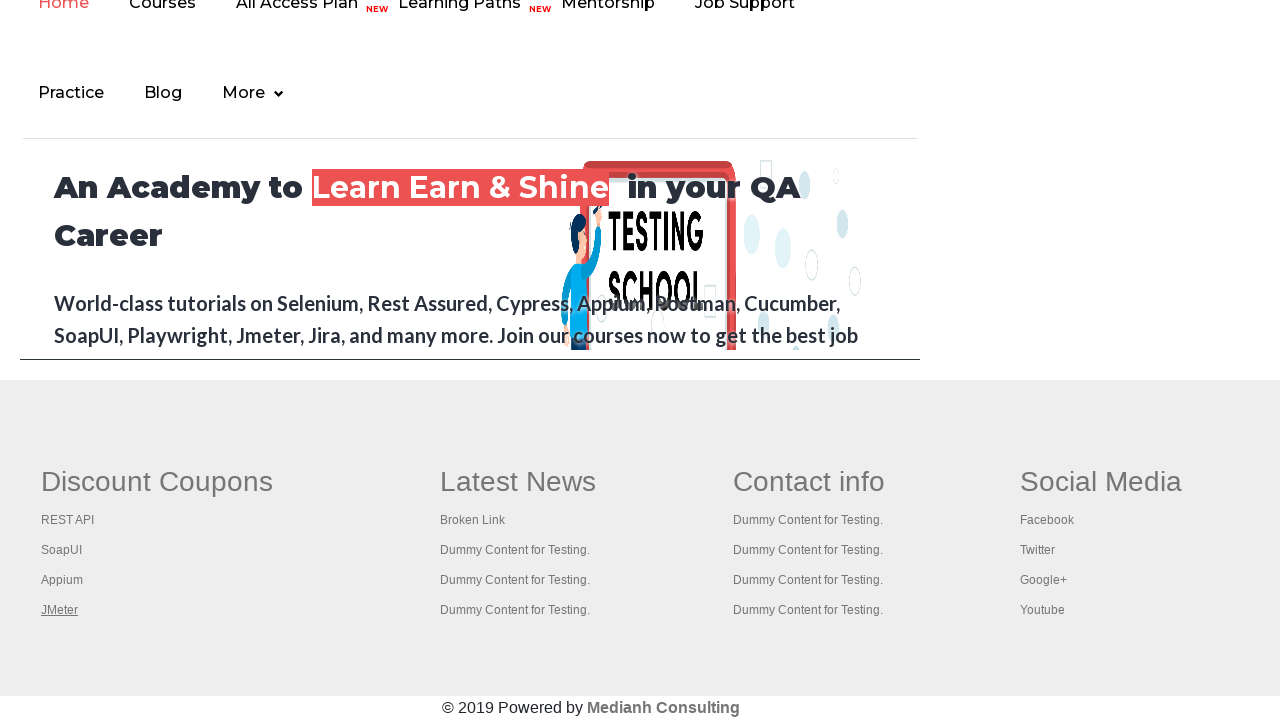